Tests that Clear completed button is hidden when no items are completed

Starting URL: https://demo.playwright.dev/todomvc

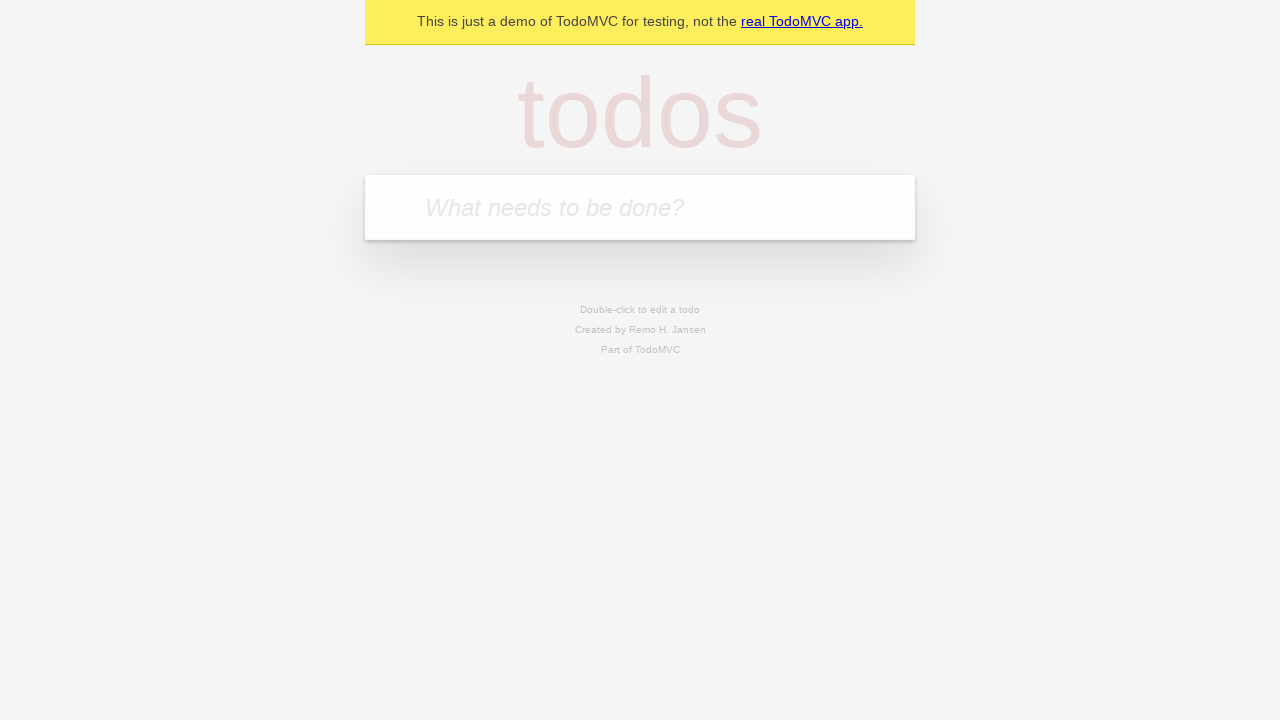

Filled todo input with 'buy some cheese' on internal:attr=[placeholder="What needs to be done?"i]
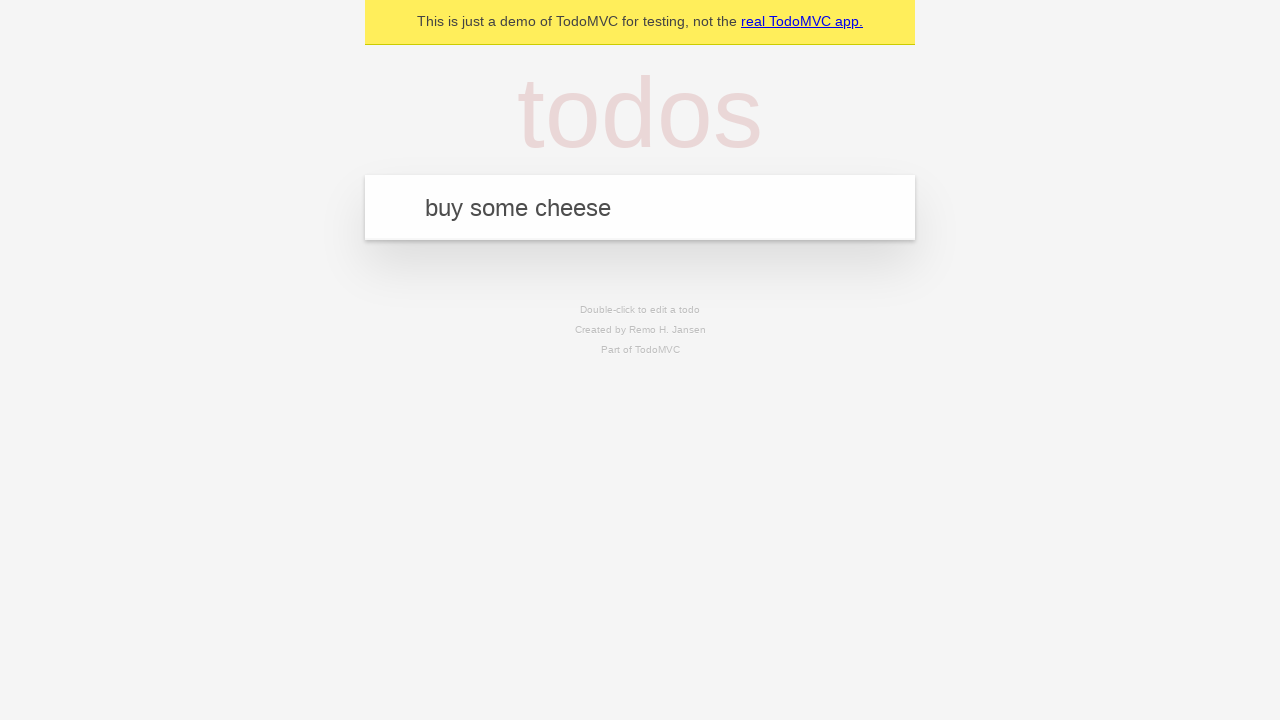

Pressed Enter to create first todo on internal:attr=[placeholder="What needs to be done?"i]
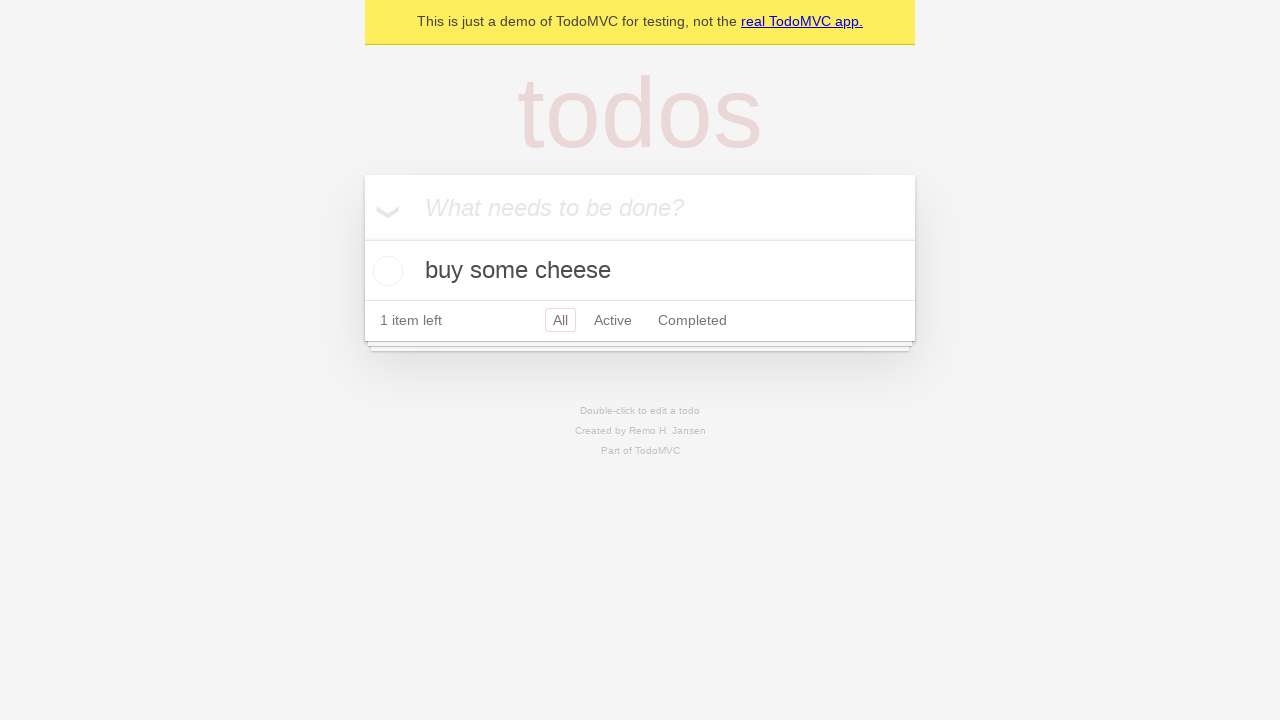

Filled todo input with 'feed the cat' on internal:attr=[placeholder="What needs to be done?"i]
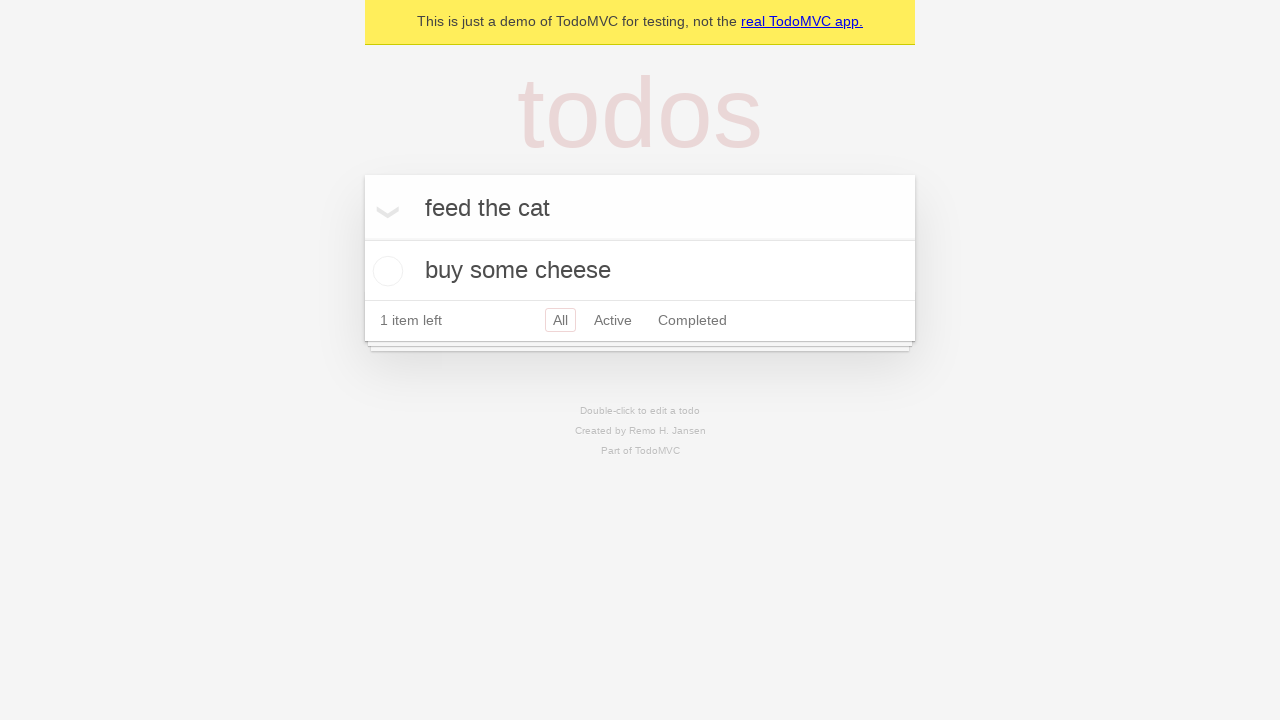

Pressed Enter to create second todo on internal:attr=[placeholder="What needs to be done?"i]
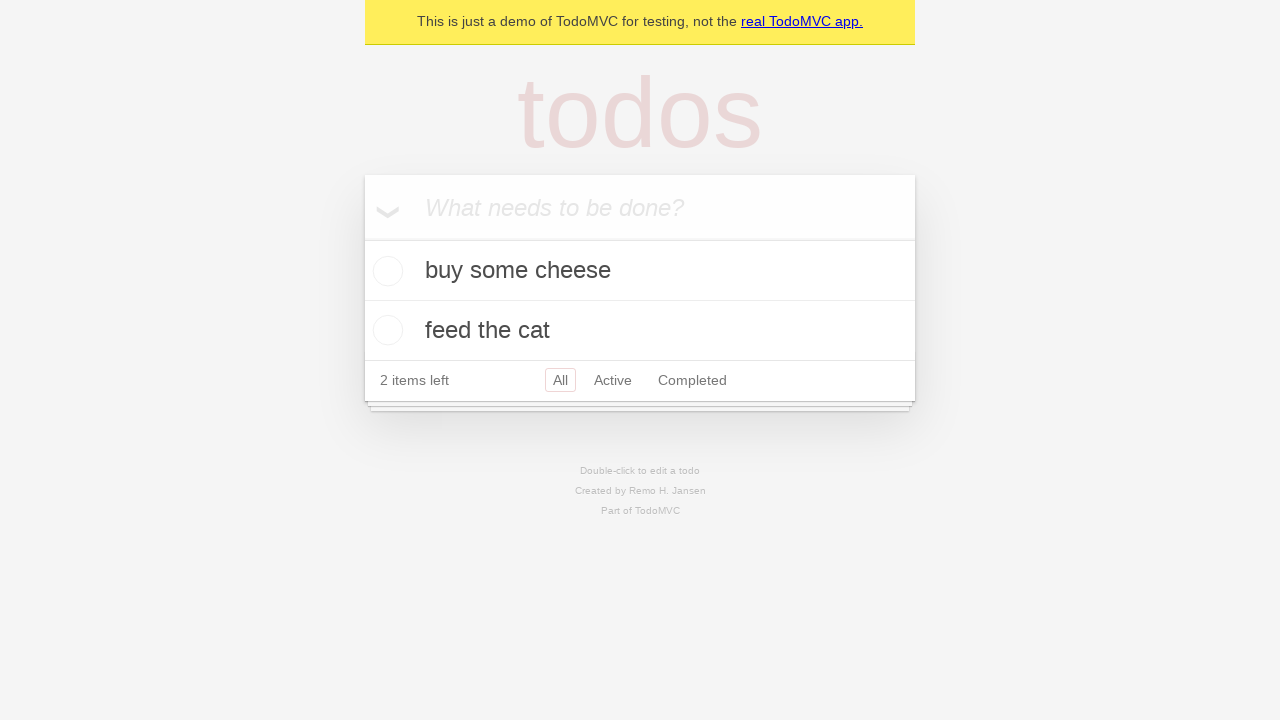

Filled todo input with 'book a doctors appointment' on internal:attr=[placeholder="What needs to be done?"i]
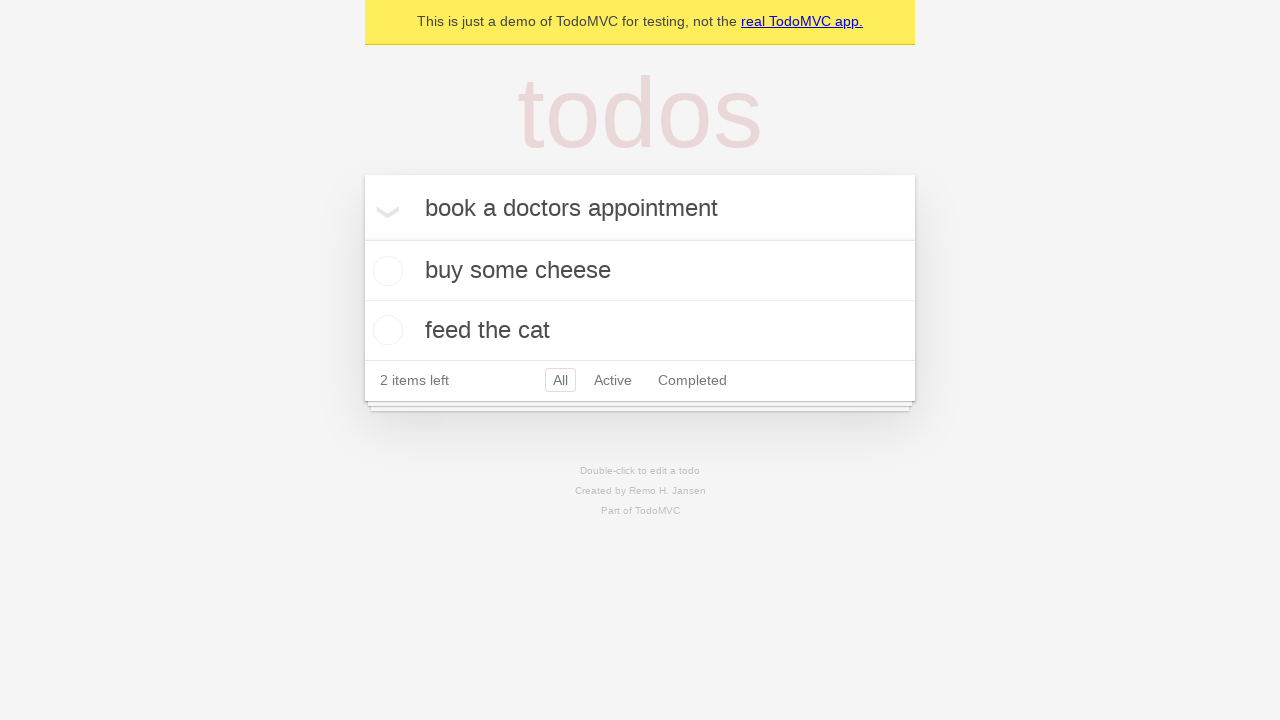

Pressed Enter to create third todo on internal:attr=[placeholder="What needs to be done?"i]
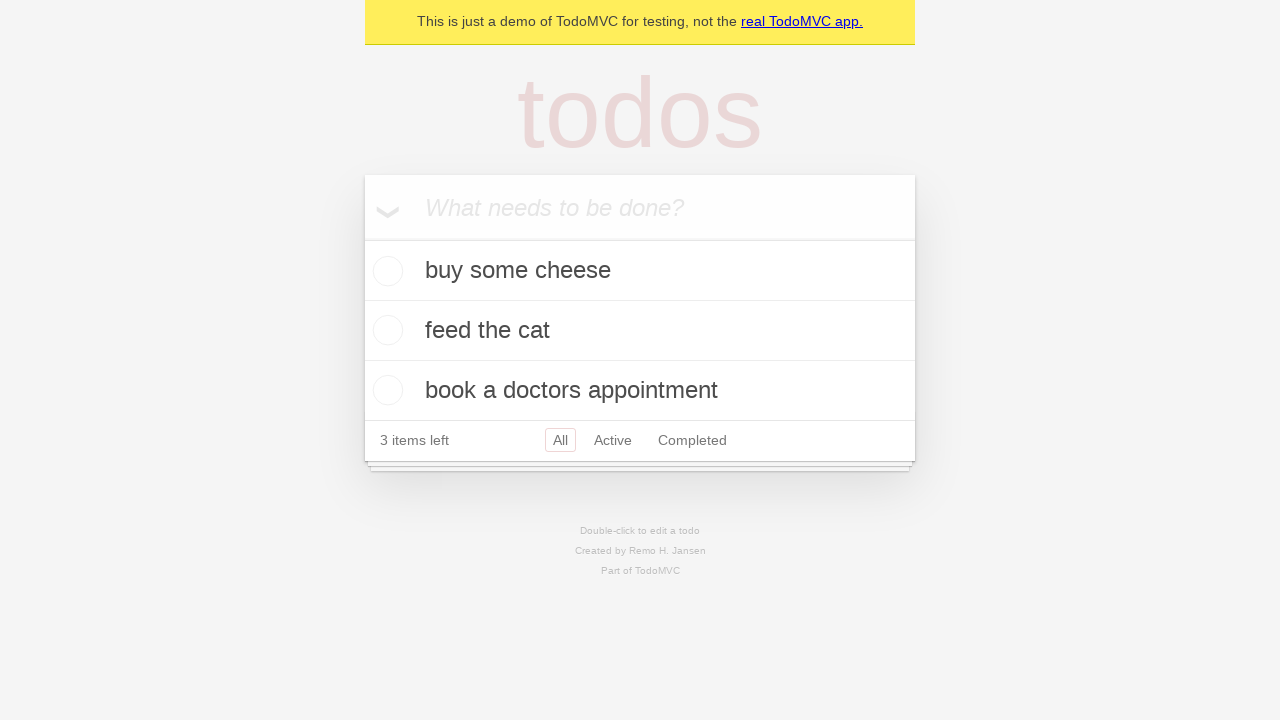

Checked the first todo item to mark it as completed at (385, 271) on .todo-list li .toggle >> nth=0
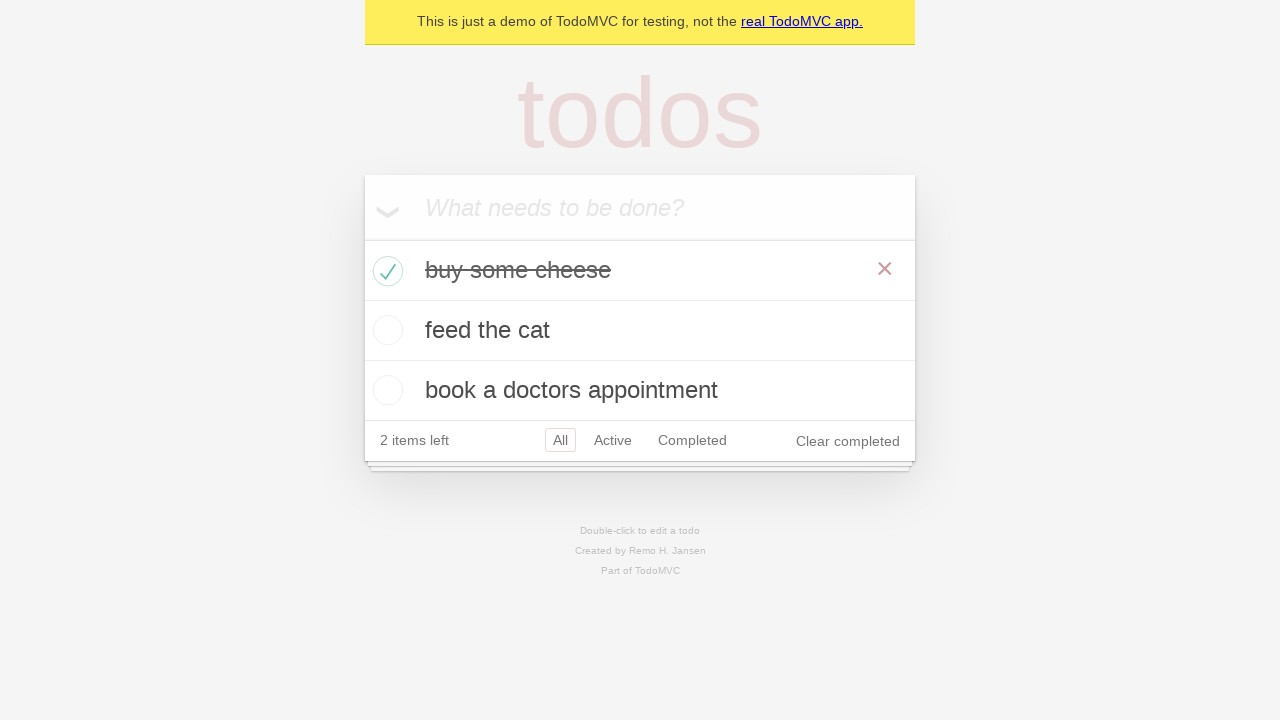

Clicked 'Clear completed' button to remove completed items at (848, 441) on internal:role=button[name="Clear completed"i]
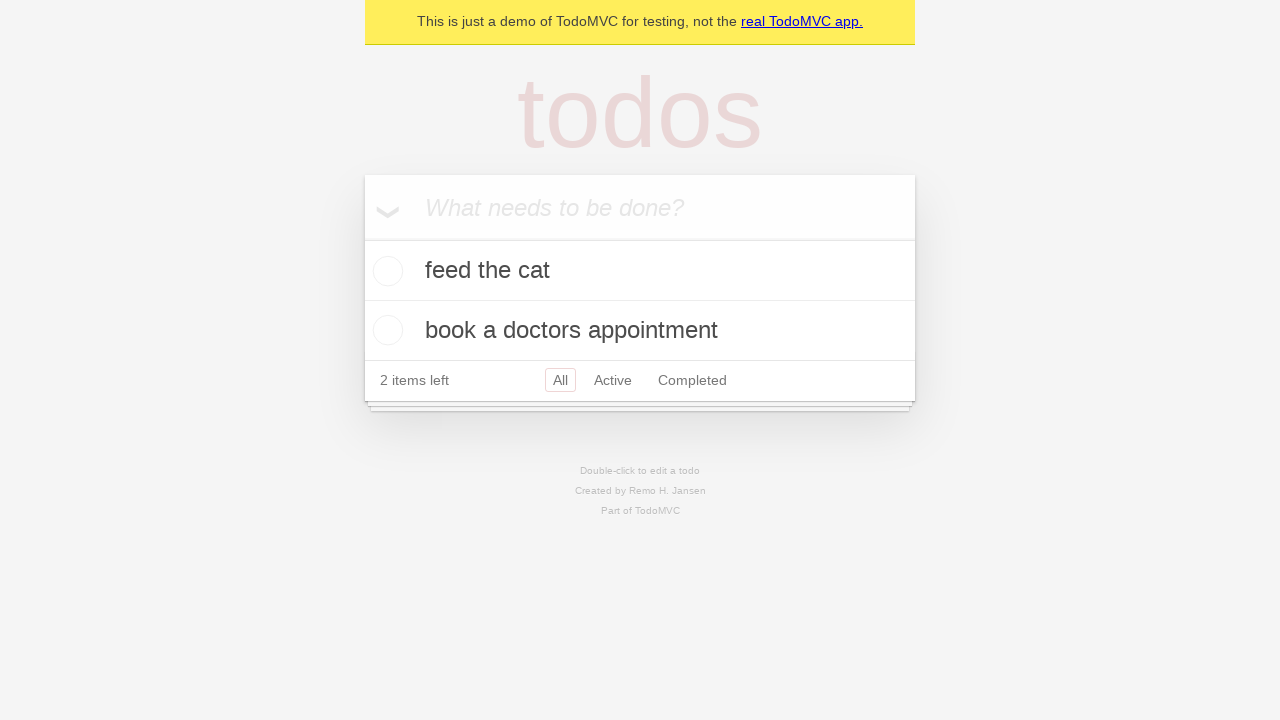

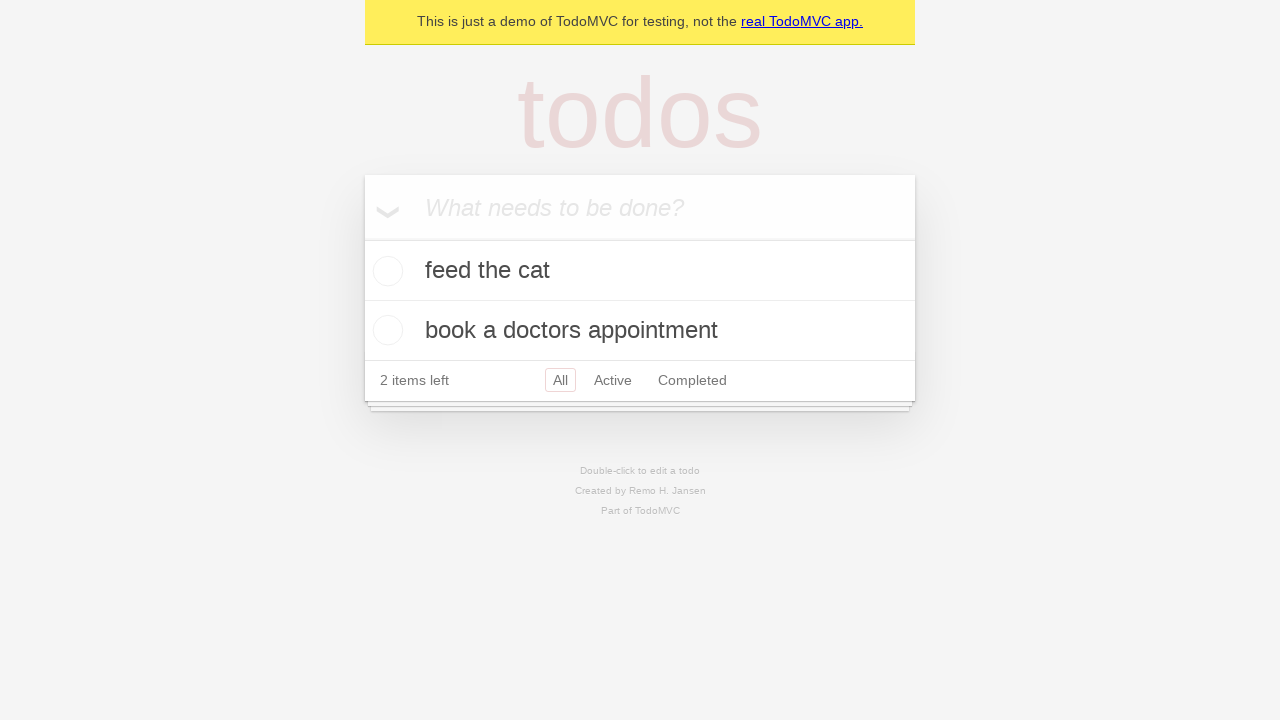